Tests filling a text input field with text and clicking a "New Tab" button

Starting URL: https://testautomationpractice.blogspot.com/

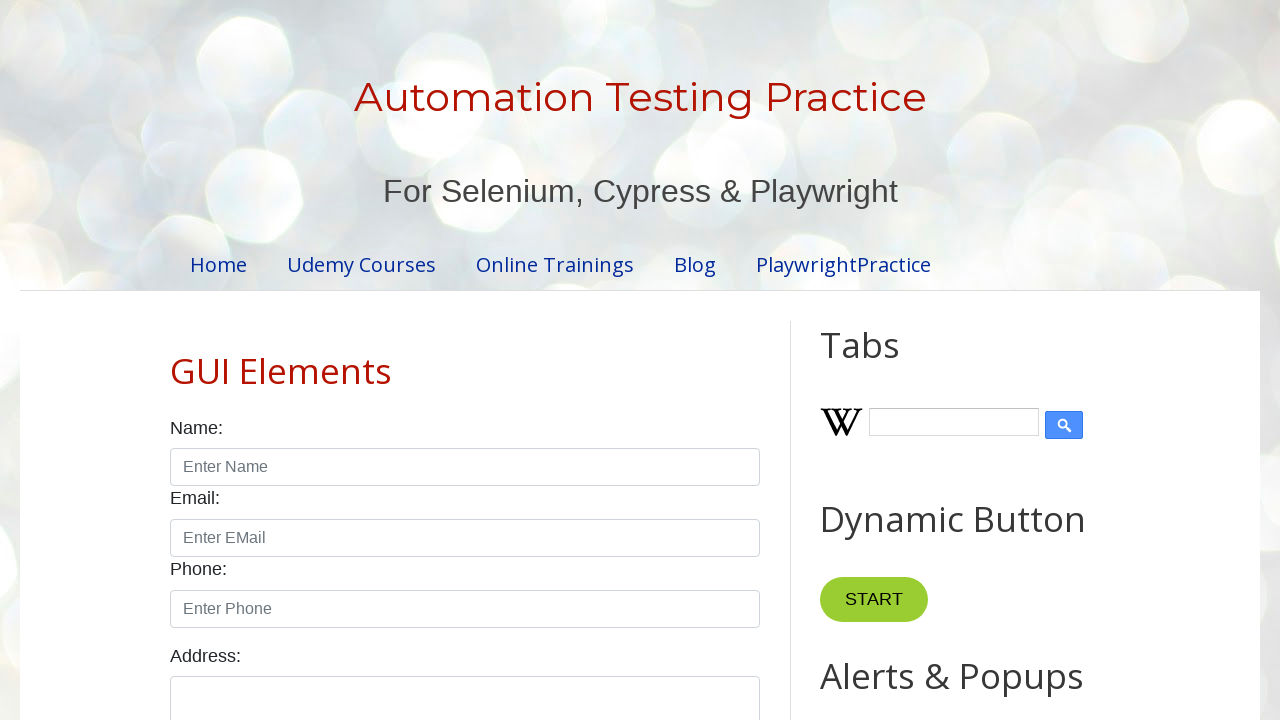

Filled name text box with 'Florida' on #name
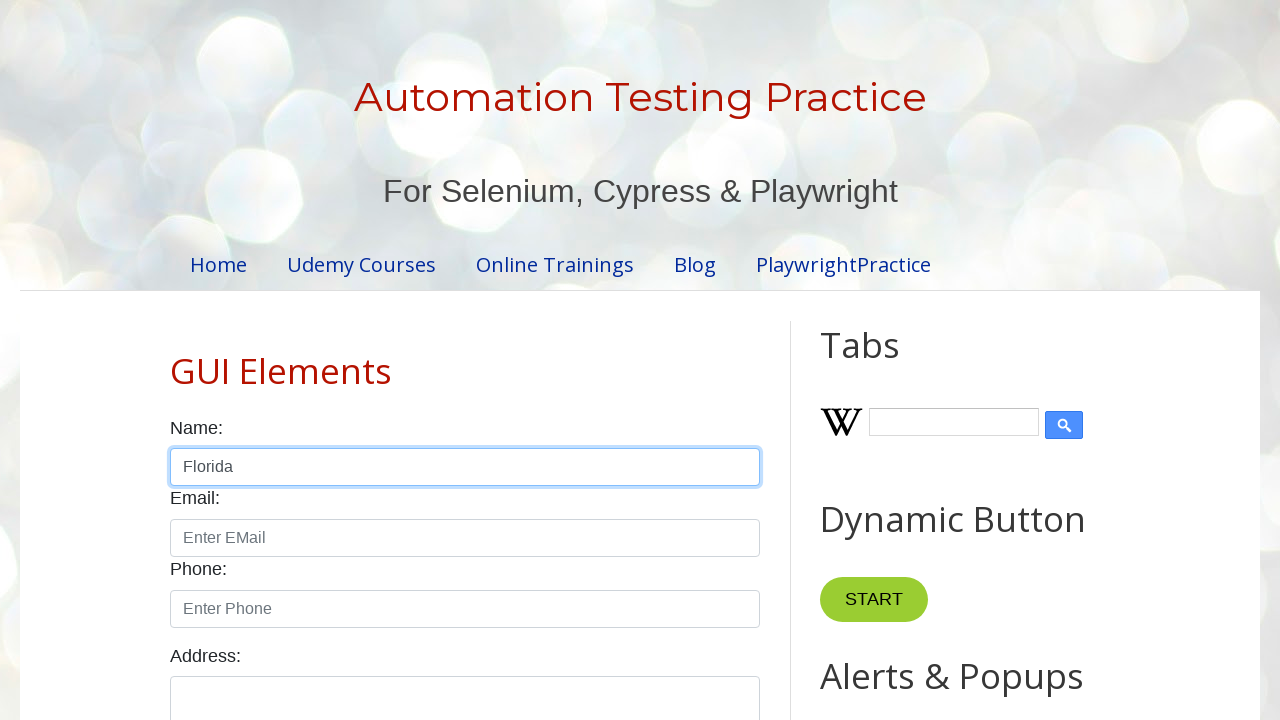

Clicked the 'New Tab' button at (880, 361) on internal:role=button[name="New Tab"i]
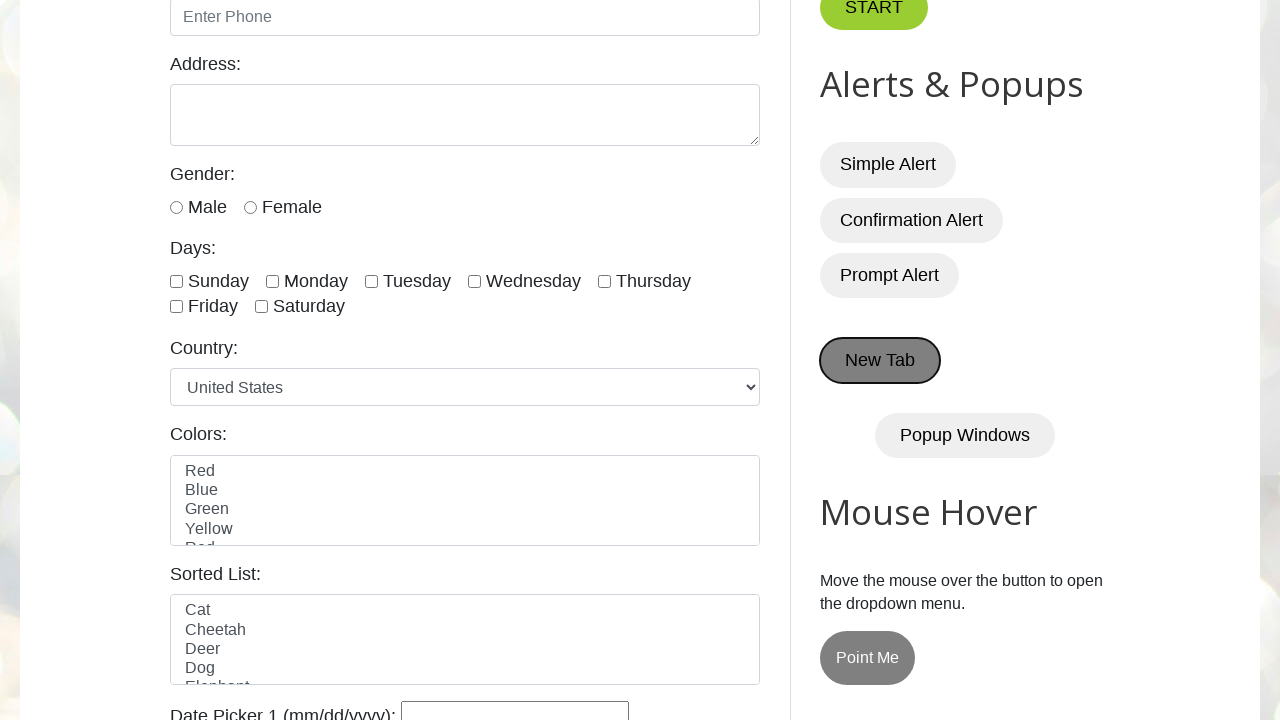

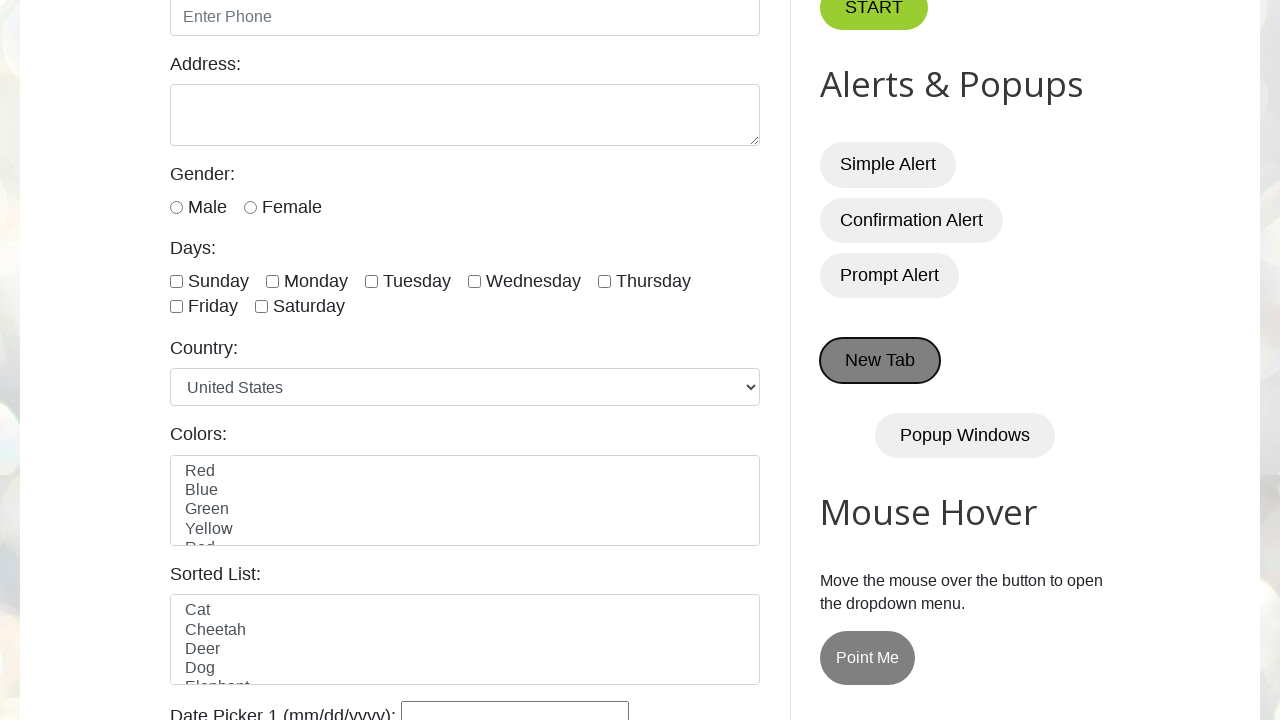